Tests e-commerce functionality by adding multiple products to cart, proceeding to checkout, and applying a promo code

Starting URL: https://rahulshettyacademy.com/seleniumPractise/#/

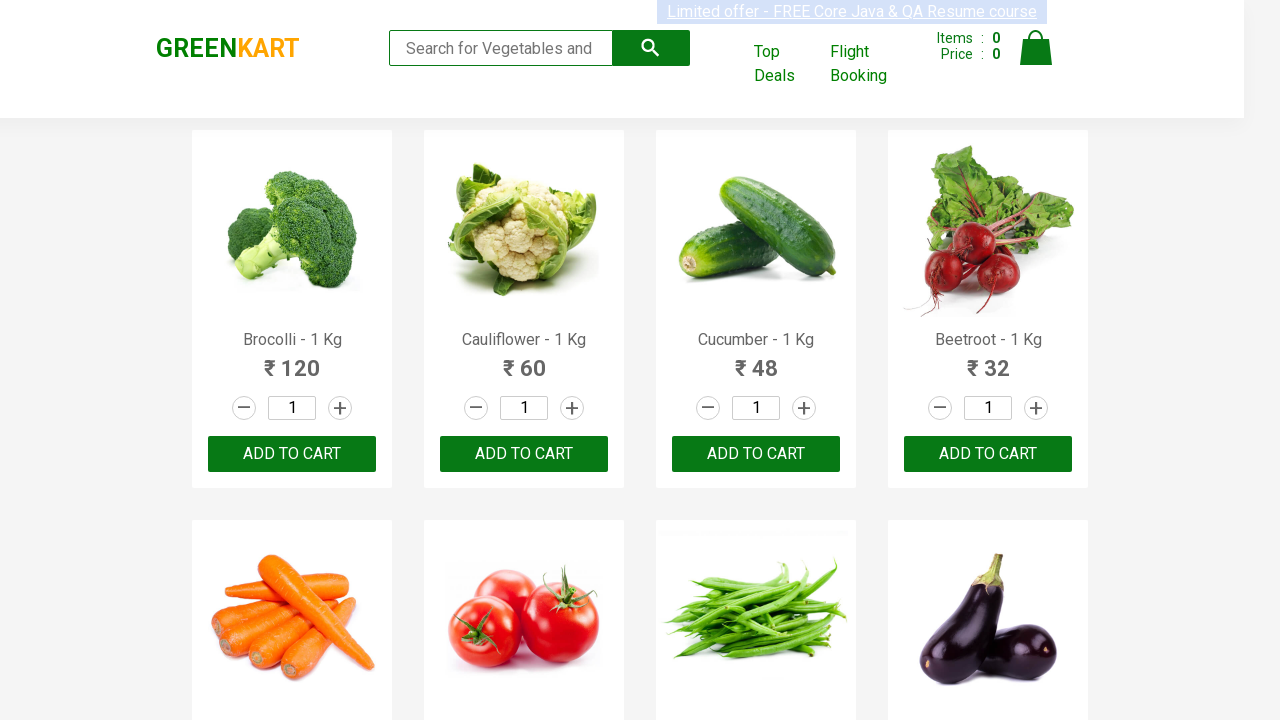

Waited 1 second for page to load
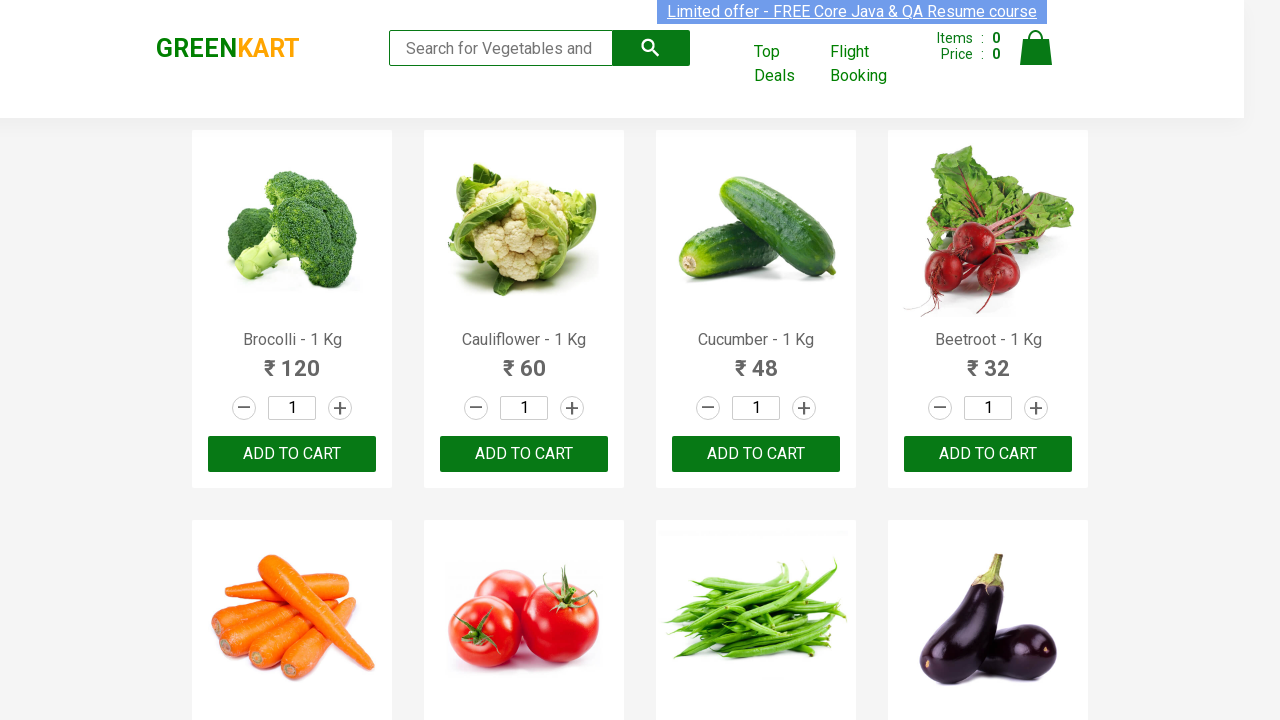

Located all product name elements on page
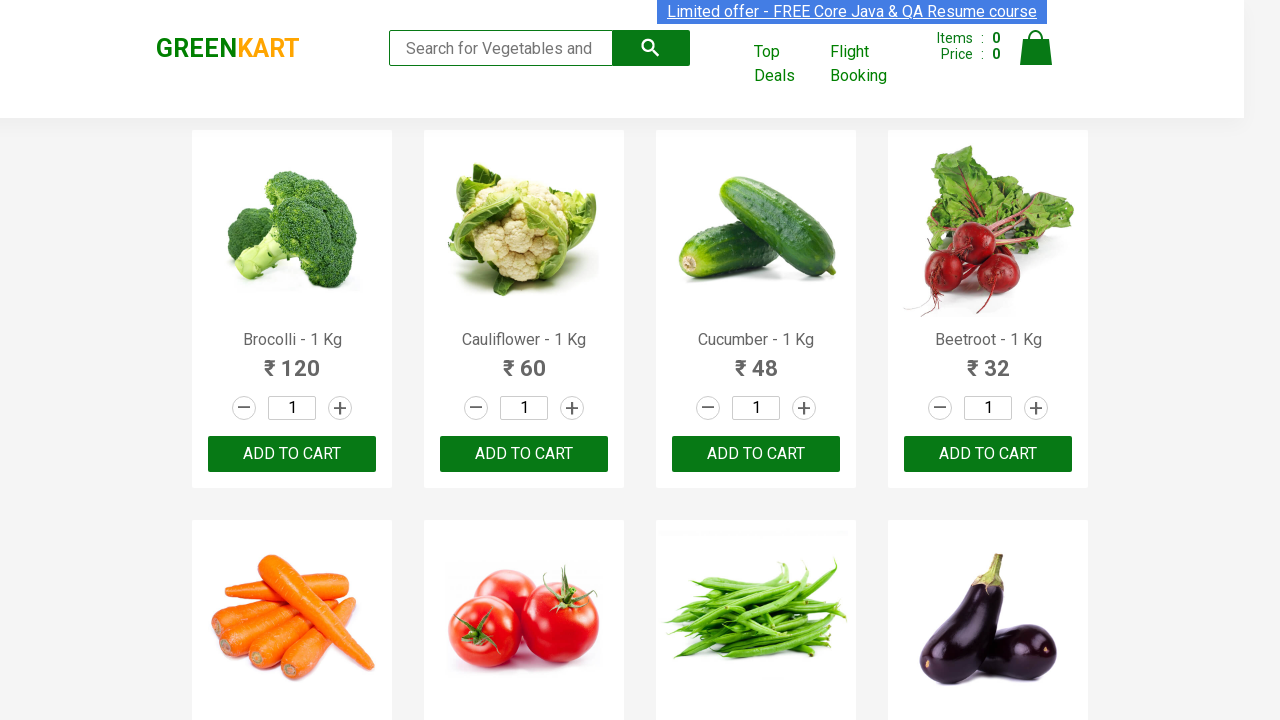

Located all 'Add to Cart' buttons on page
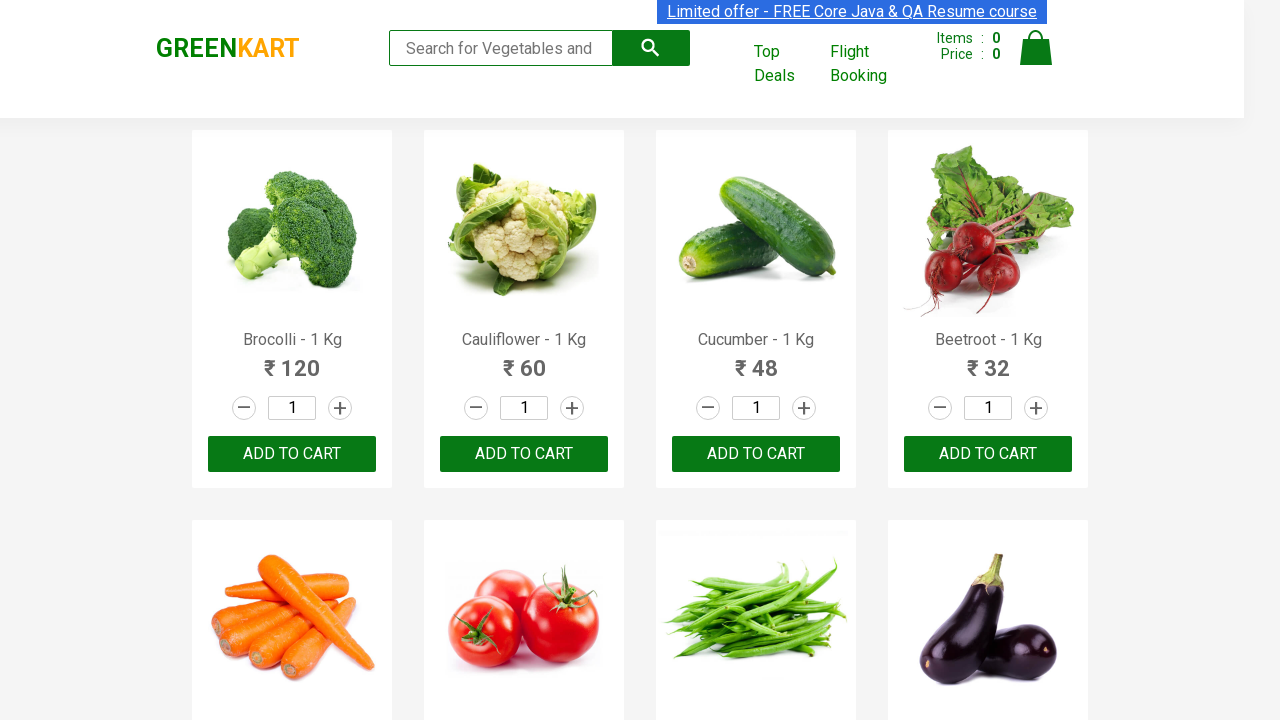

Retrieved product text: Brocolli - 1 Kg
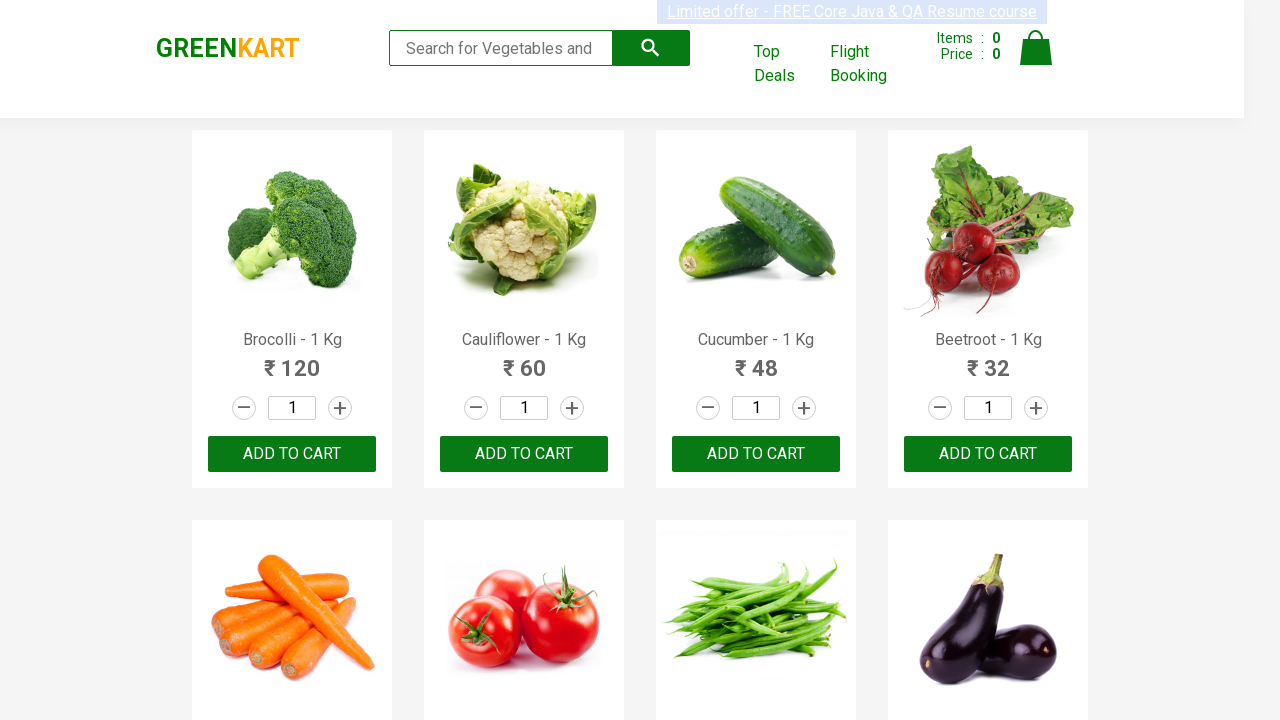

Clicked 'Add to Cart' button for 'Brocolli' at (292, 454) on xpath=//div[@class='product-action']/button >> nth=0
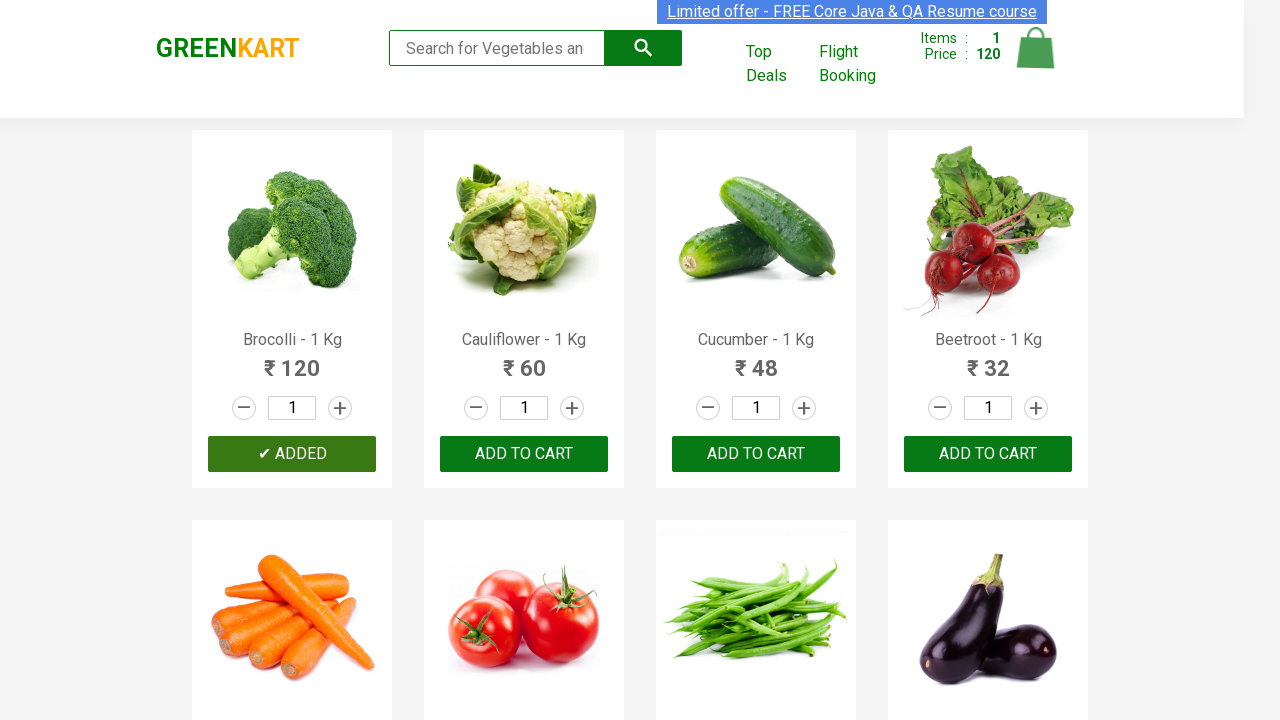

Retrieved product text: Cauliflower - 1 Kg
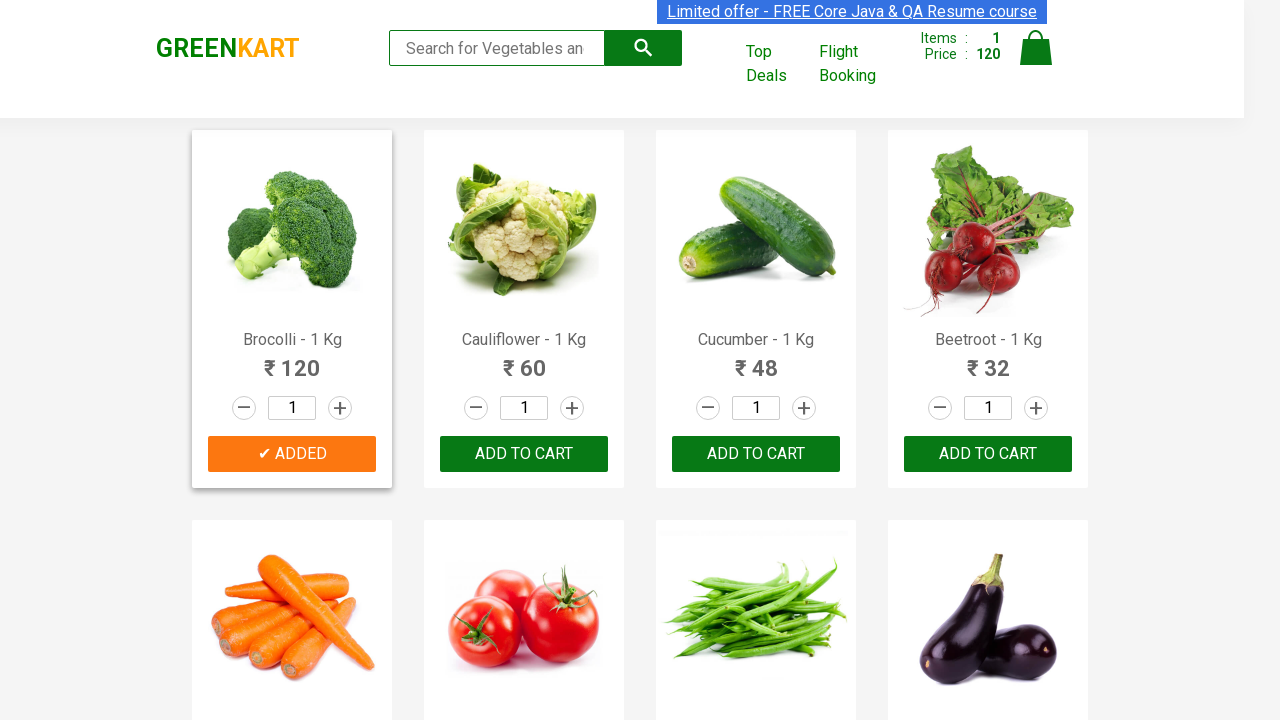

Retrieved product text: Cucumber - 1 Kg
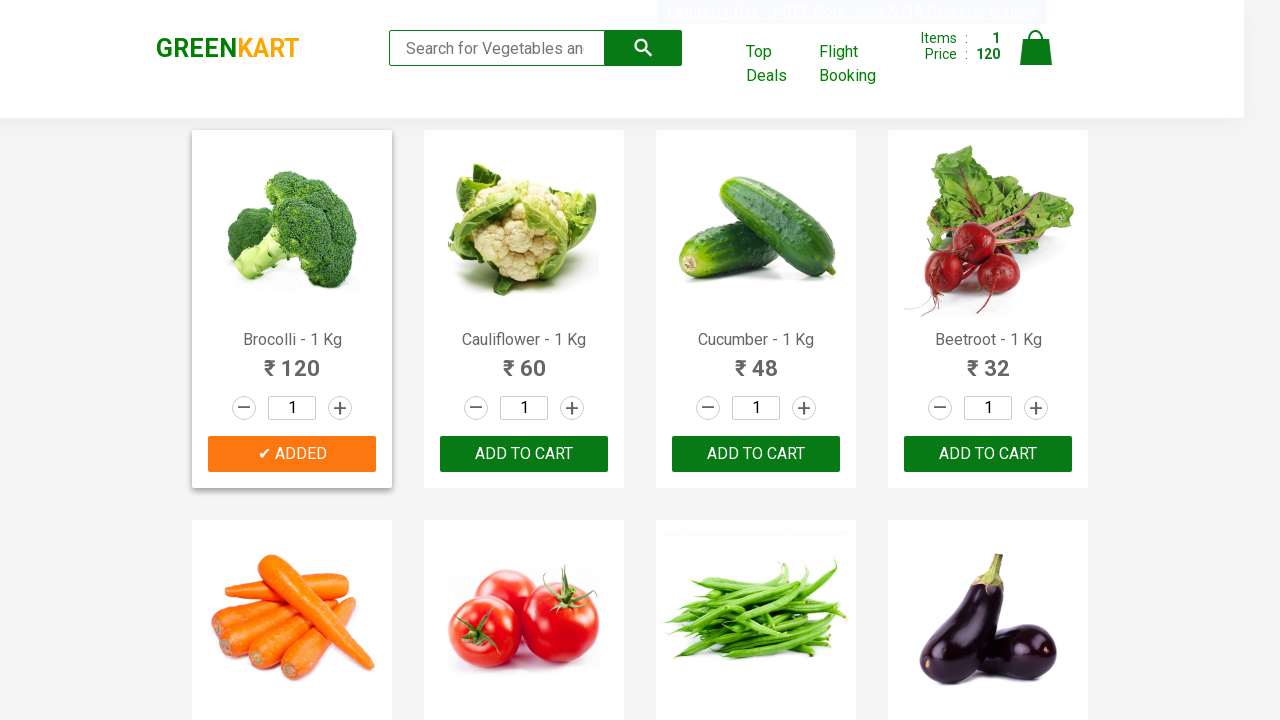

Clicked 'Add to Cart' button for 'Cucumber' at (756, 454) on xpath=//div[@class='product-action']/button >> nth=2
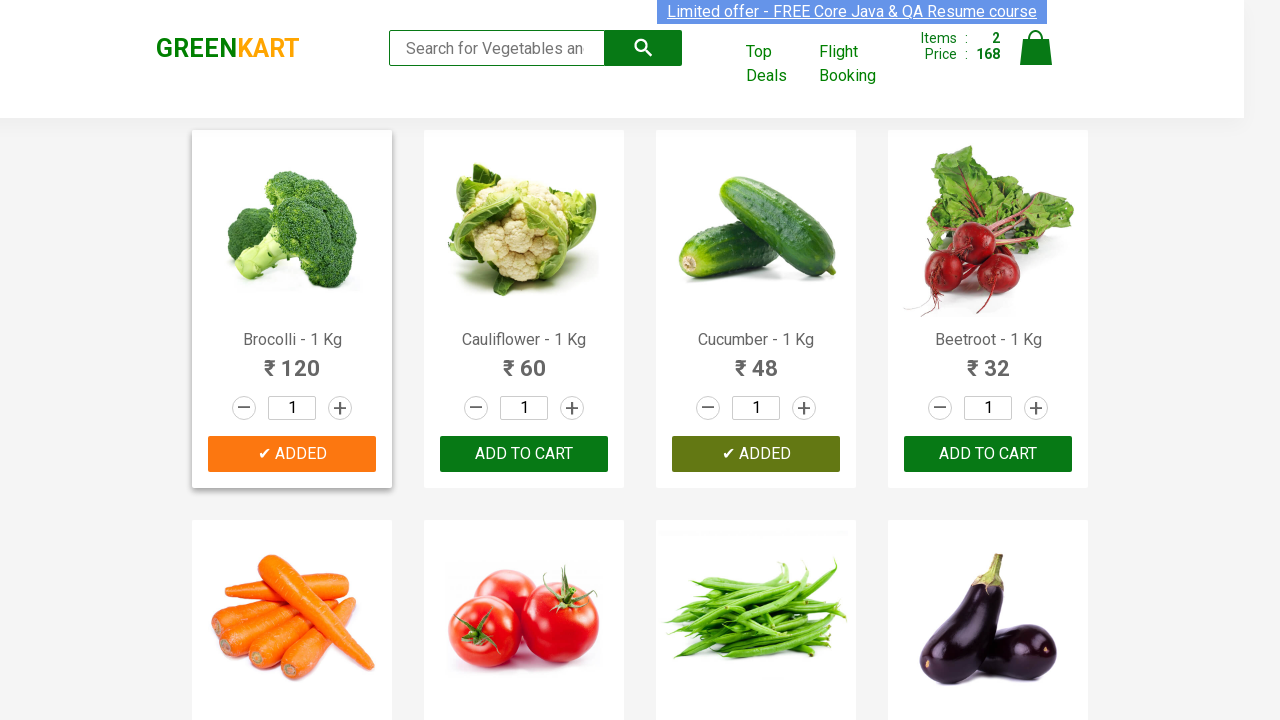

Retrieved product text: Beetroot - 1 Kg
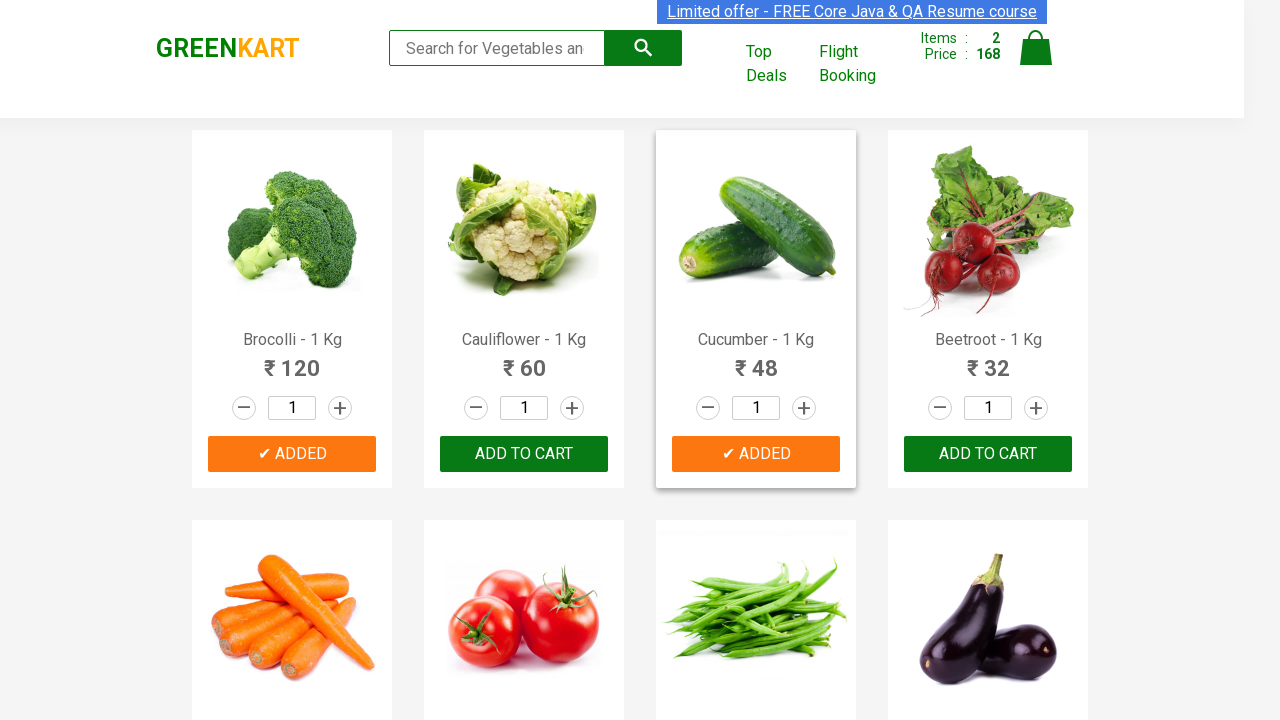

Retrieved product text: Carrot - 1 Kg
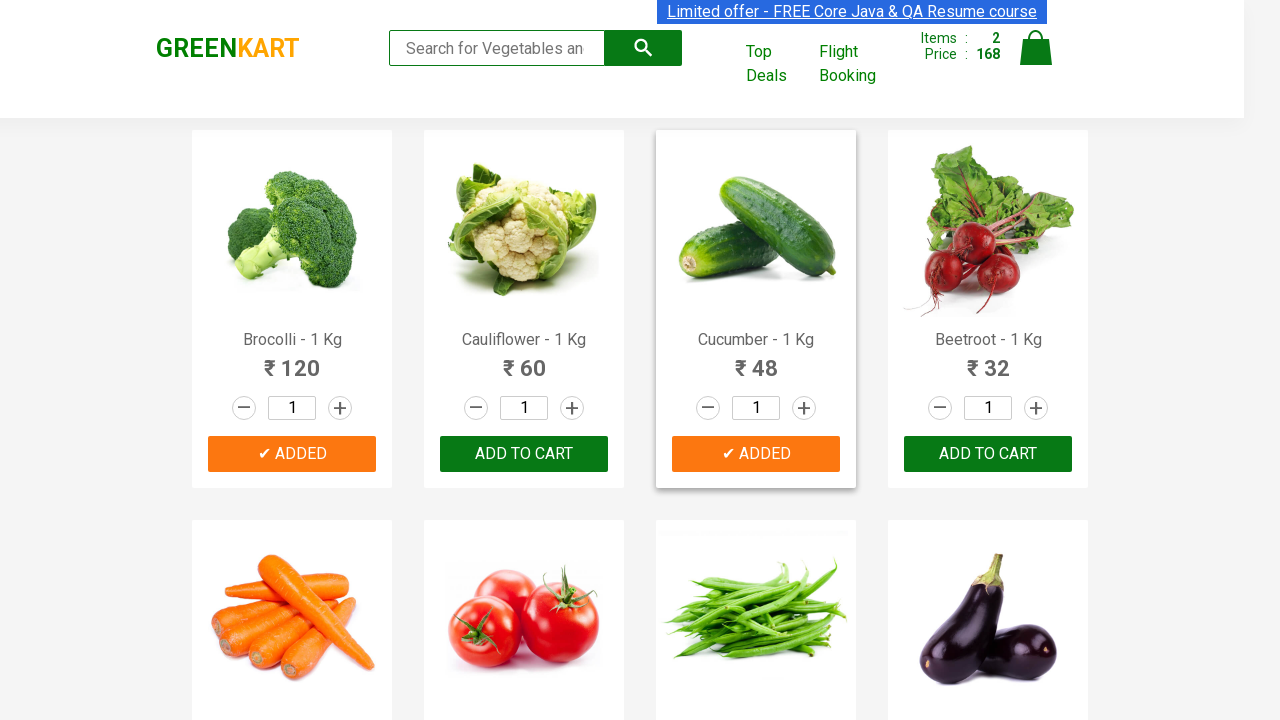

Retrieved product text: Tomato - 1 Kg
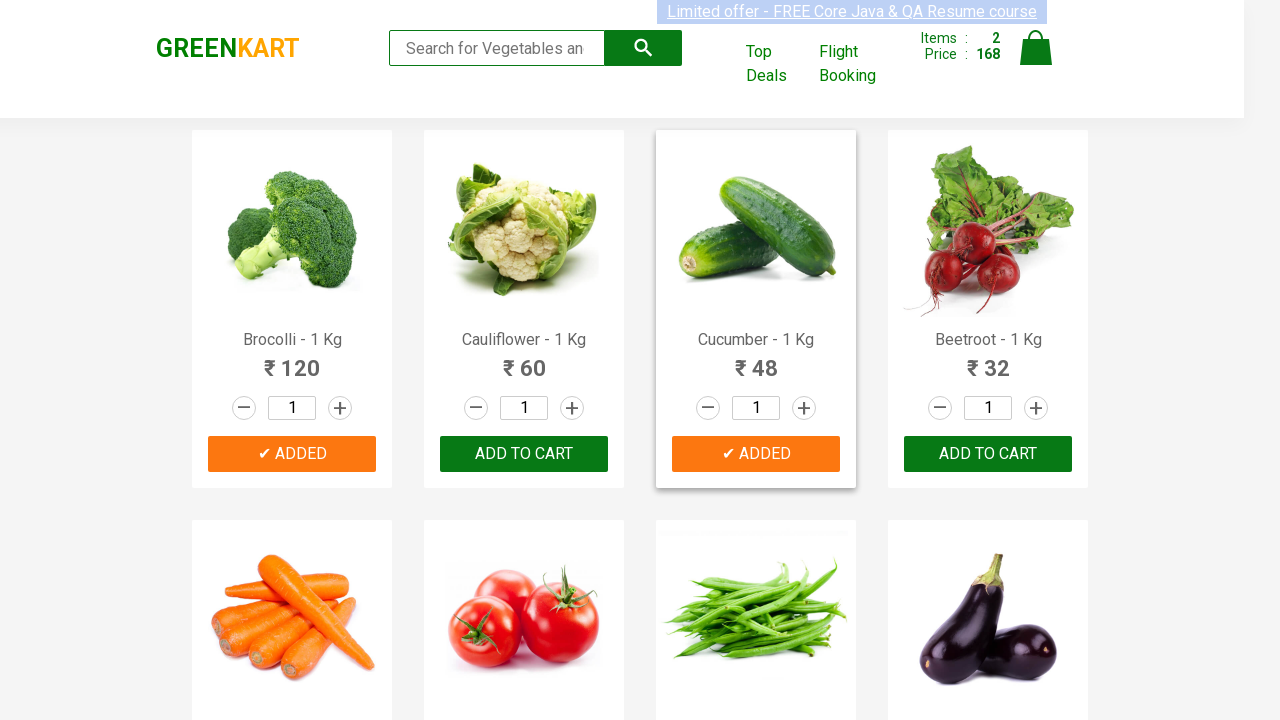

Retrieved product text: Beans - 1 Kg
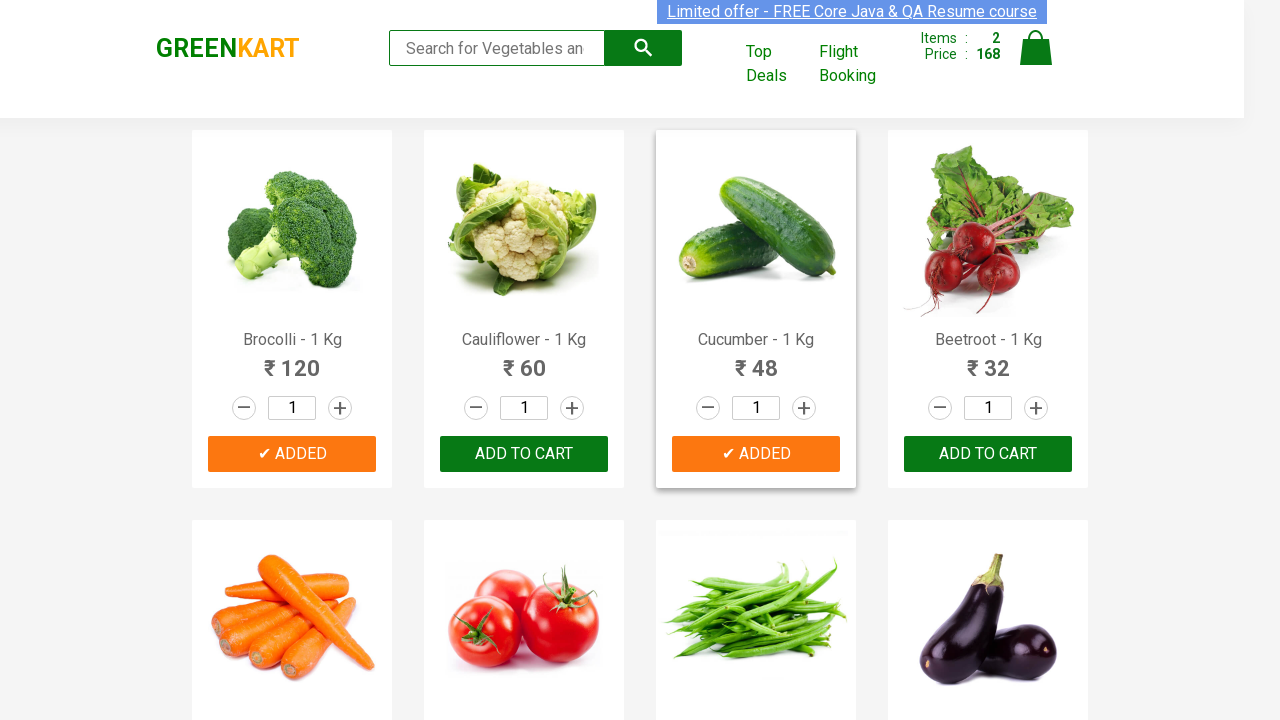

Retrieved product text: Brinjal - 1 Kg
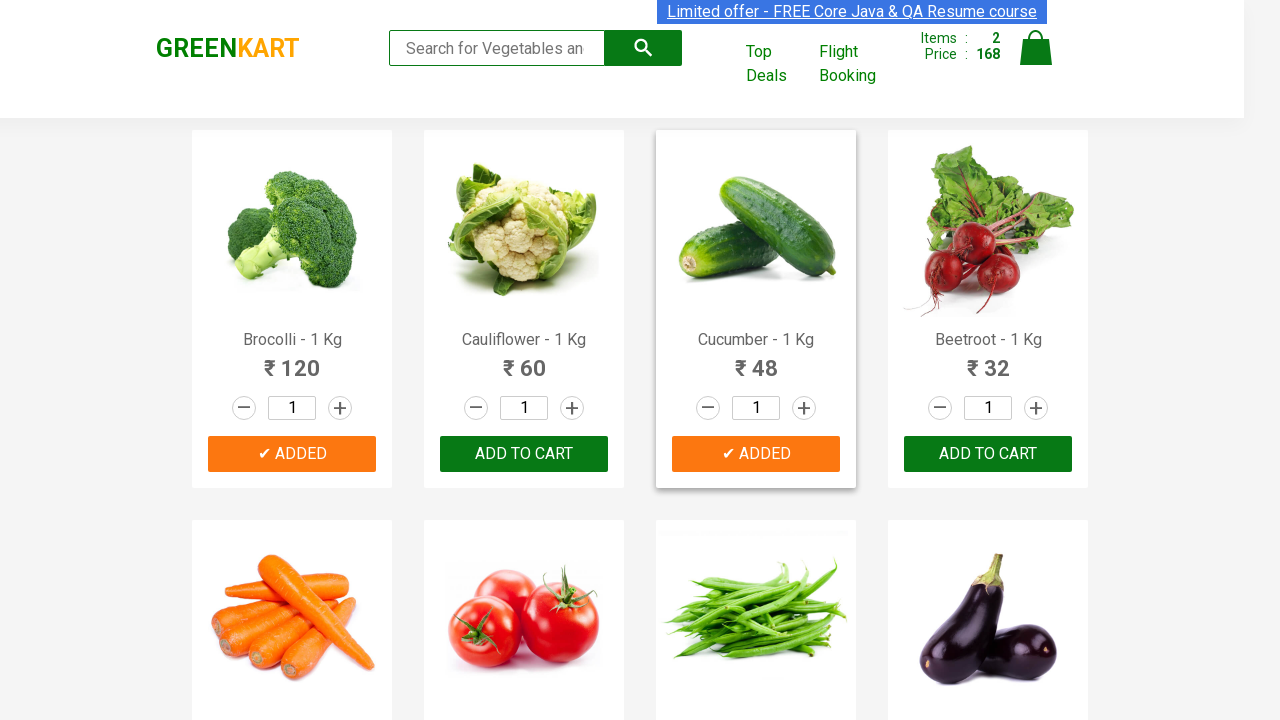

Retrieved product text: Capsicum
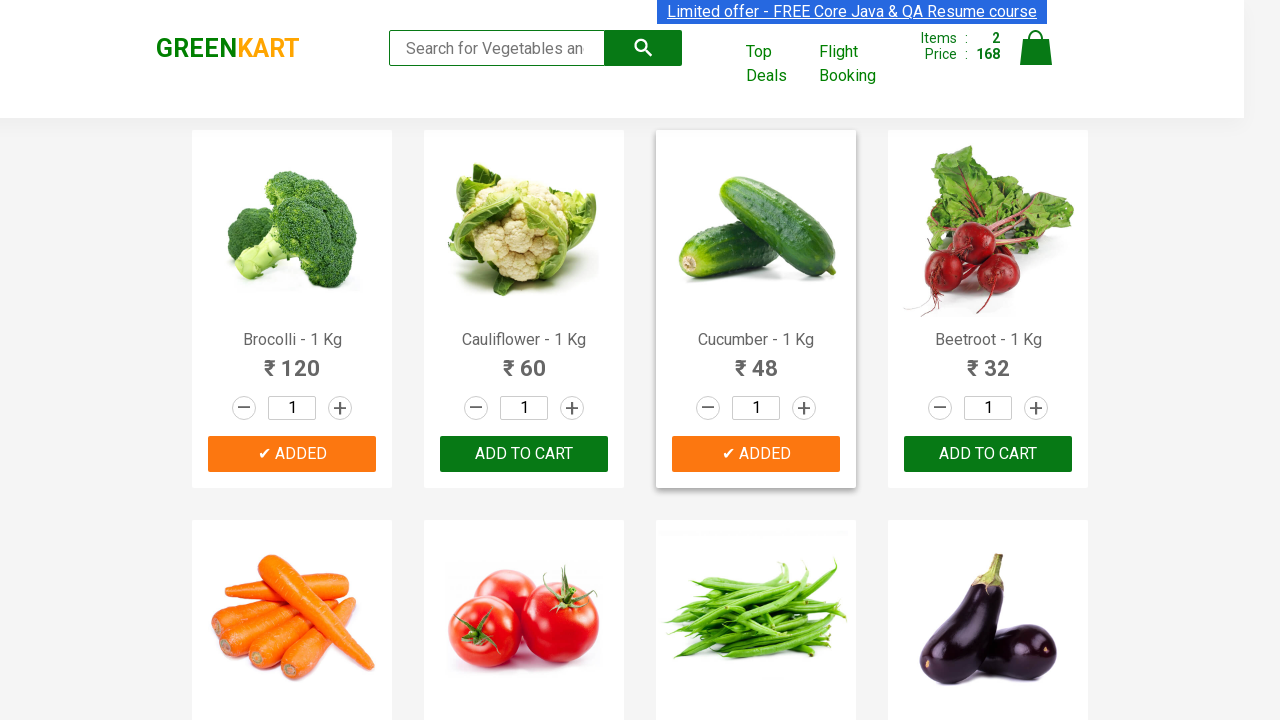

Retrieved product text: Mushroom - 1 Kg
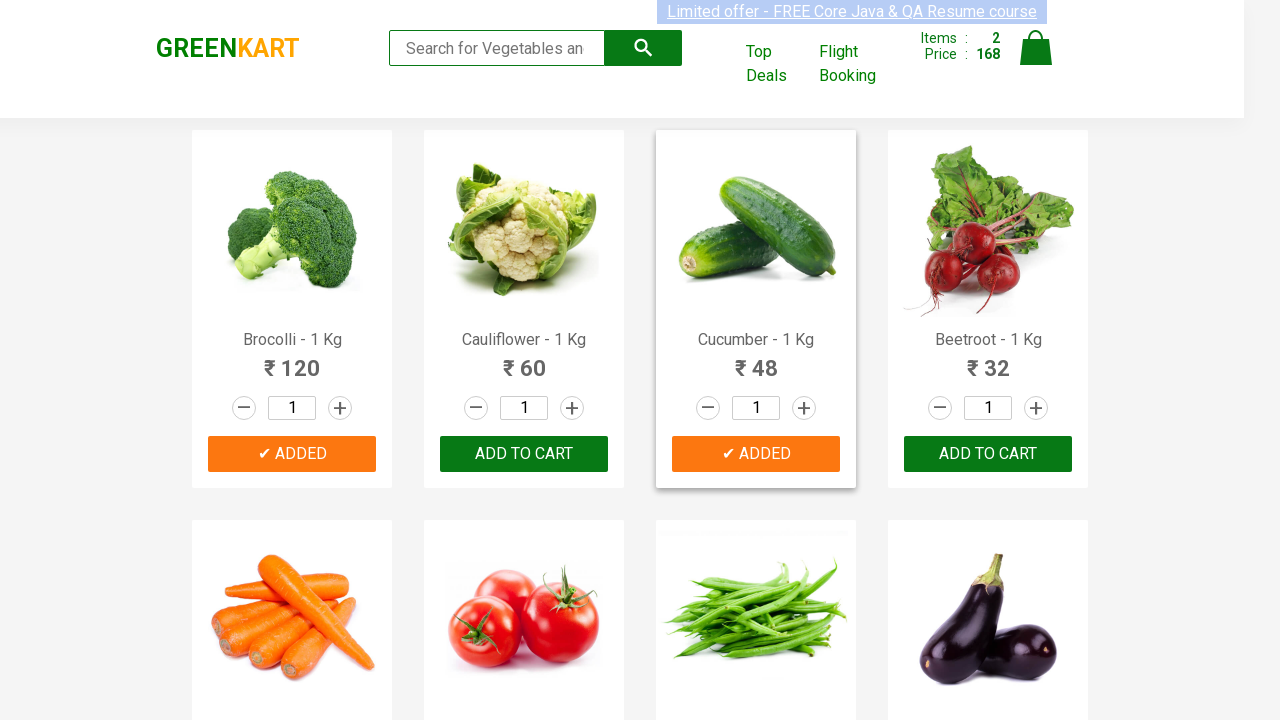

Retrieved product text: Potato - 1 Kg
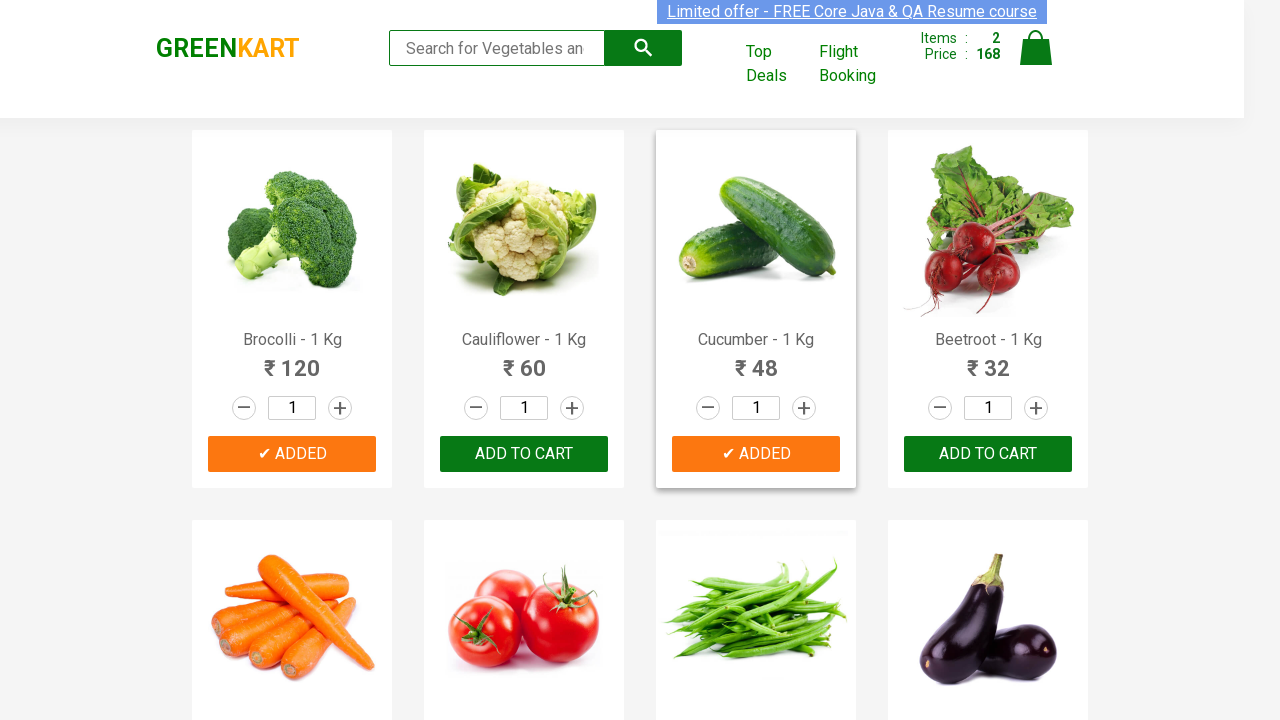

Retrieved product text: Pumpkin - 1 Kg
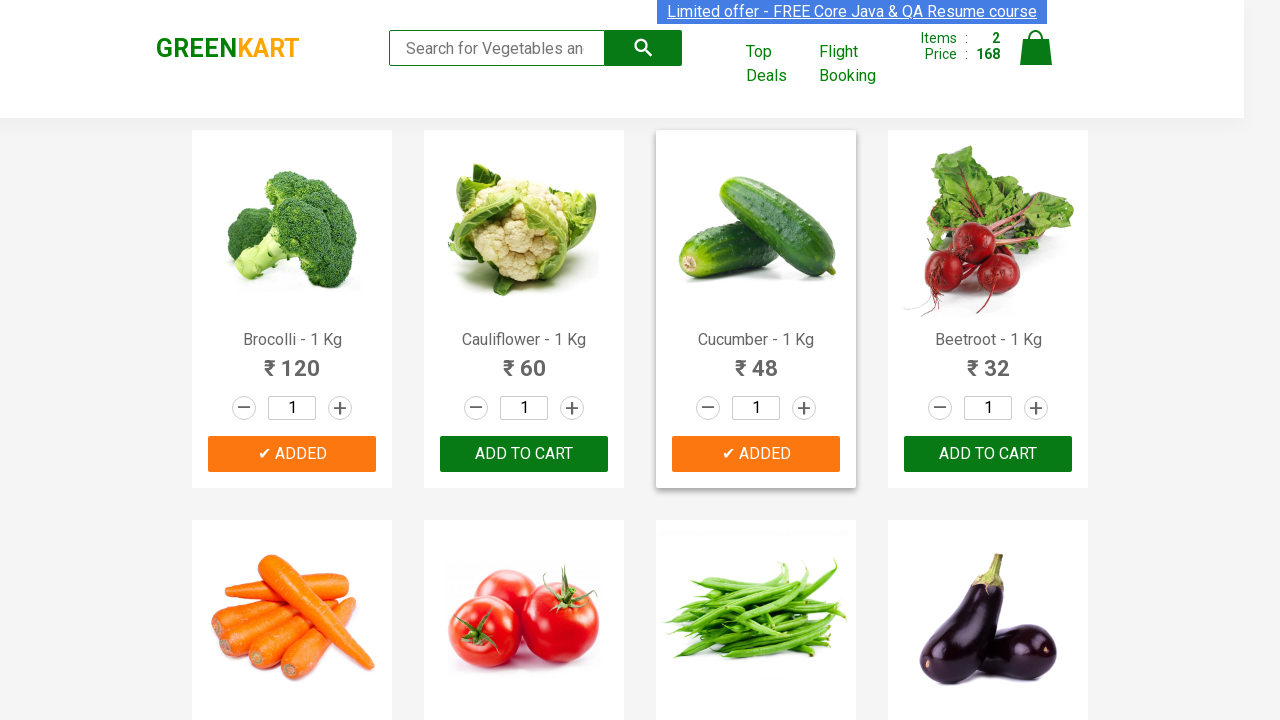

Retrieved product text: Corn - 1 Kg
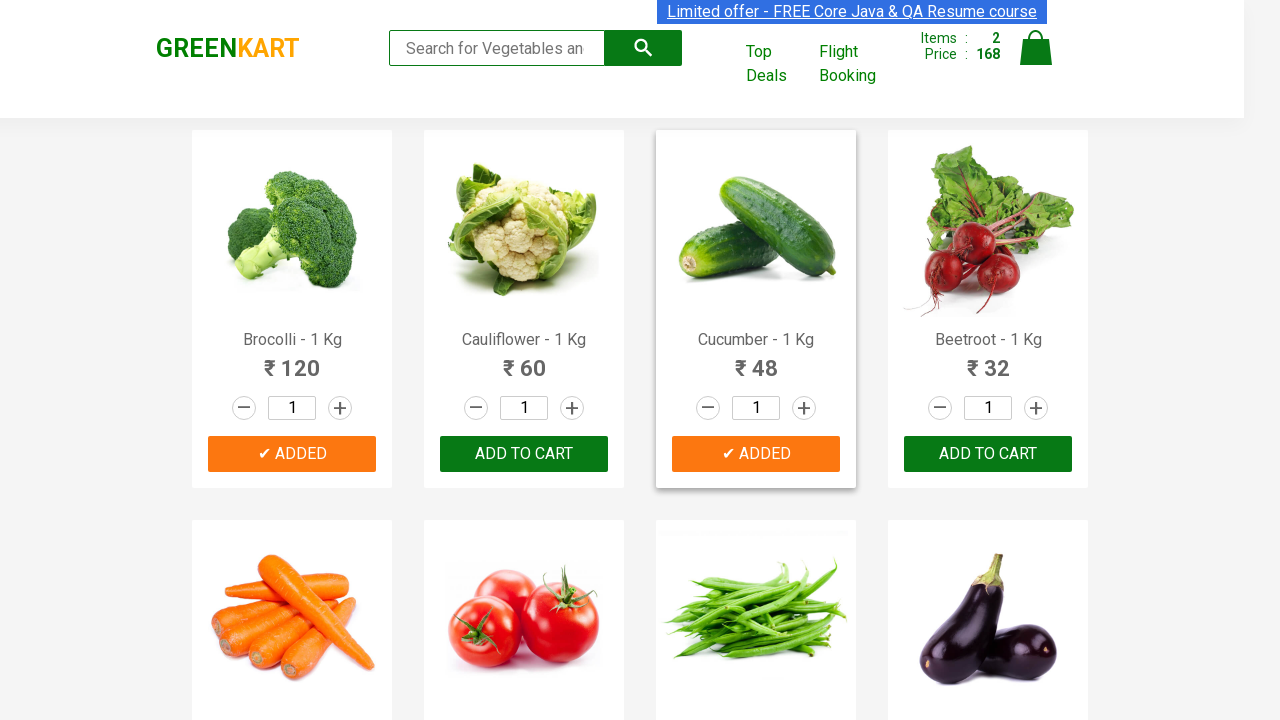

Retrieved product text: Onion - 1 Kg
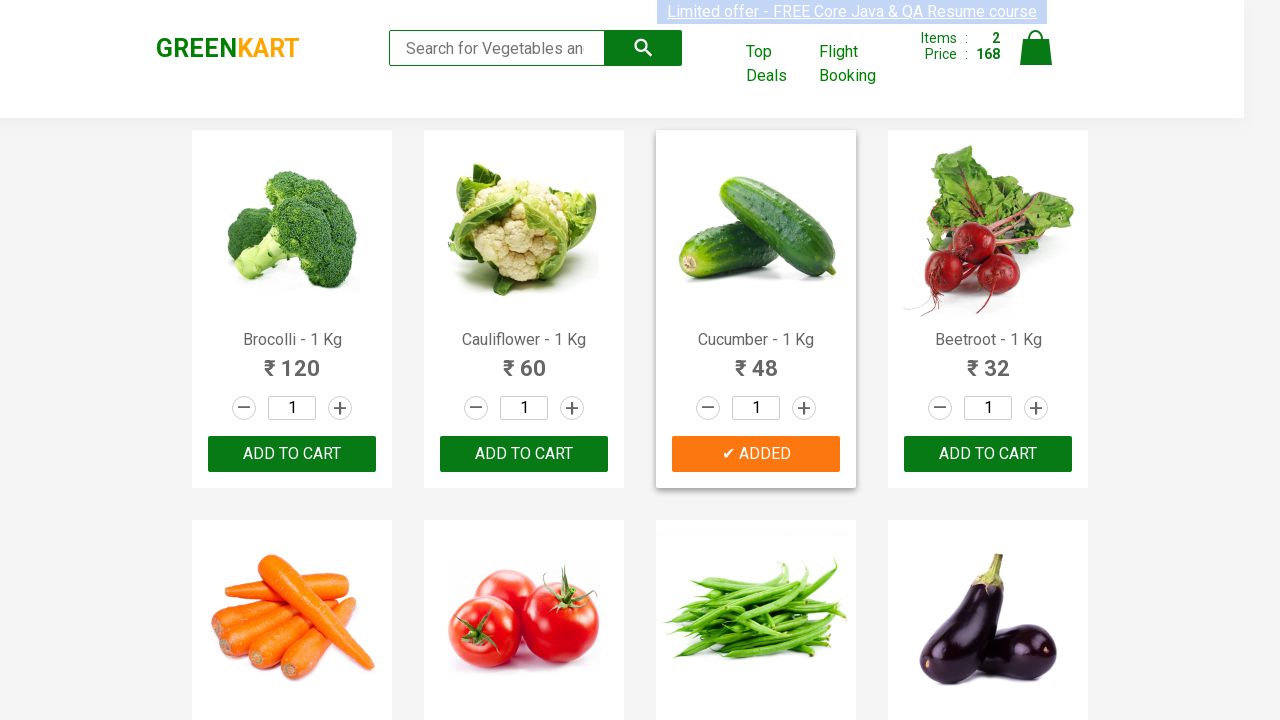

Retrieved product text: Apple - 1 Kg
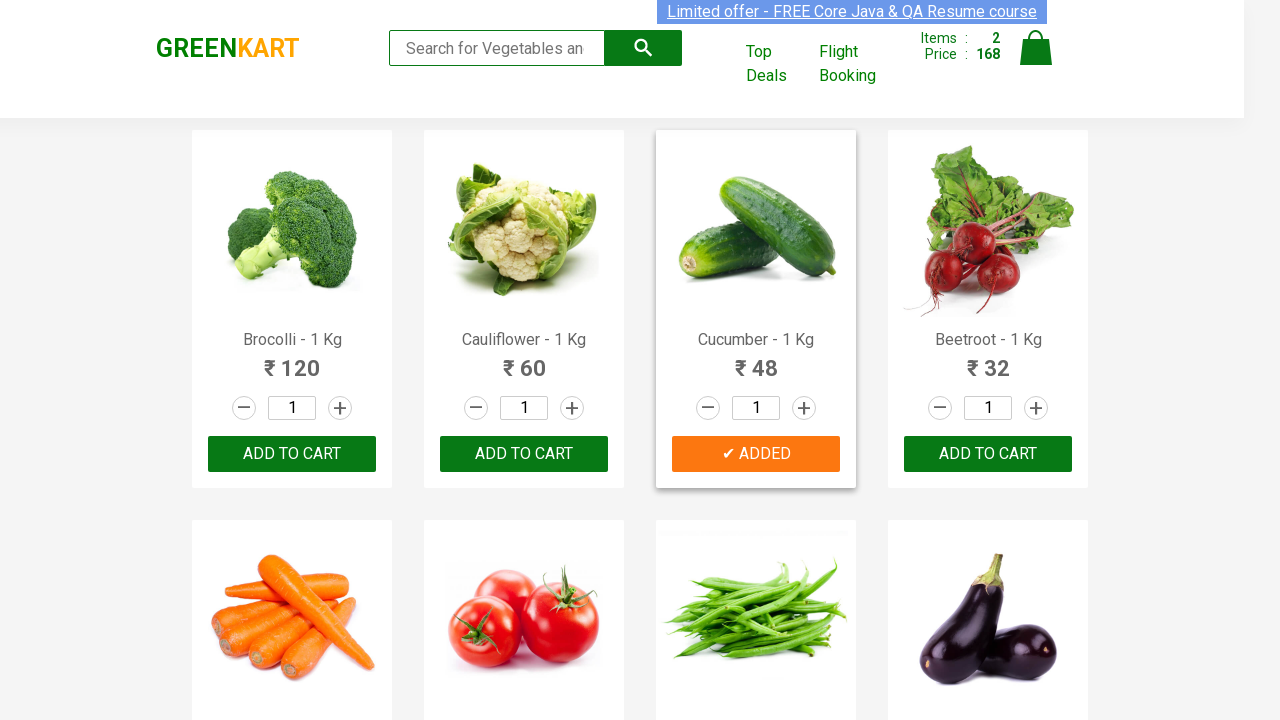

Retrieved product text: Banana - 1 Kg
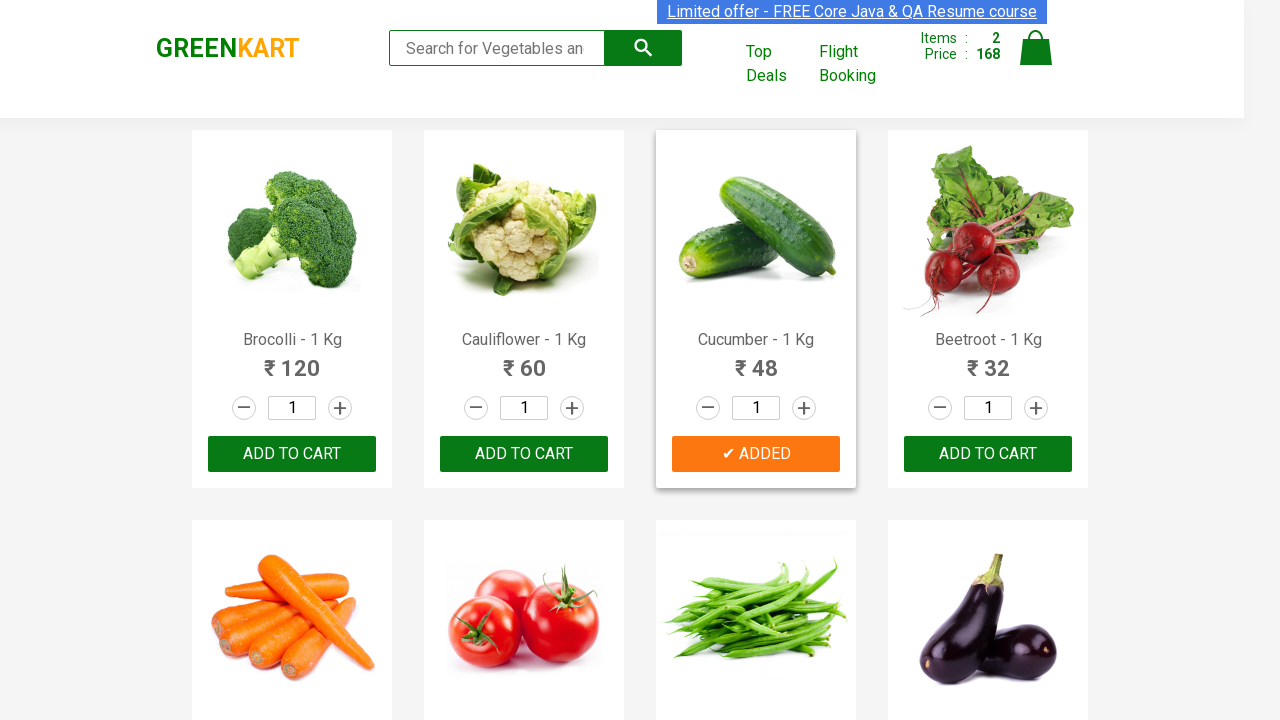

Retrieved product text: Grapes - 1 Kg
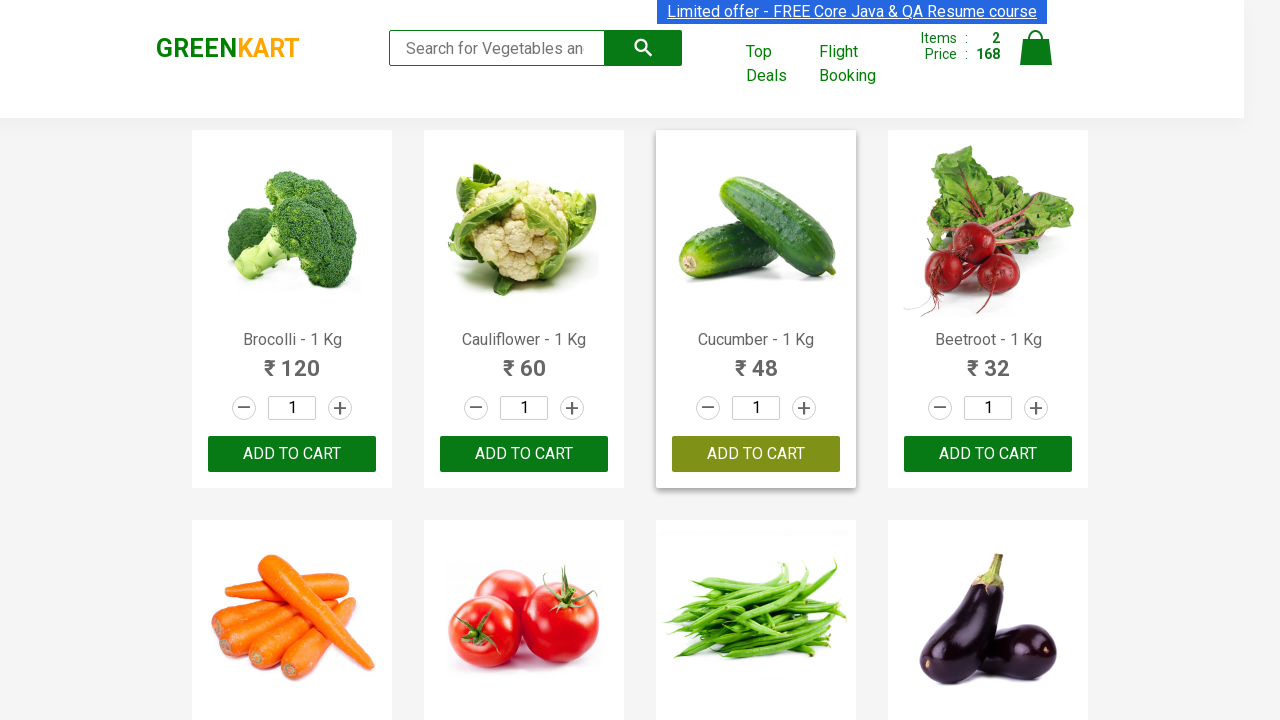

Retrieved product text: Mango - 1 Kg
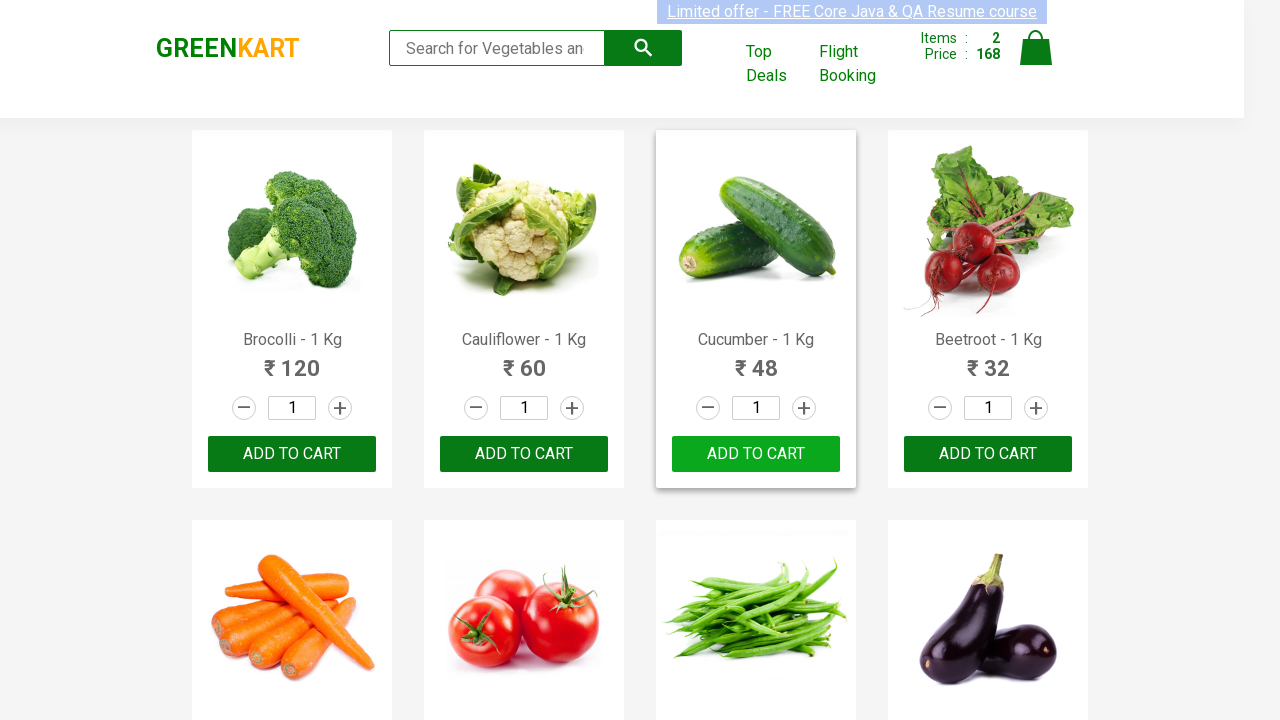

Retrieved product text: Musk Melon - 1 Kg
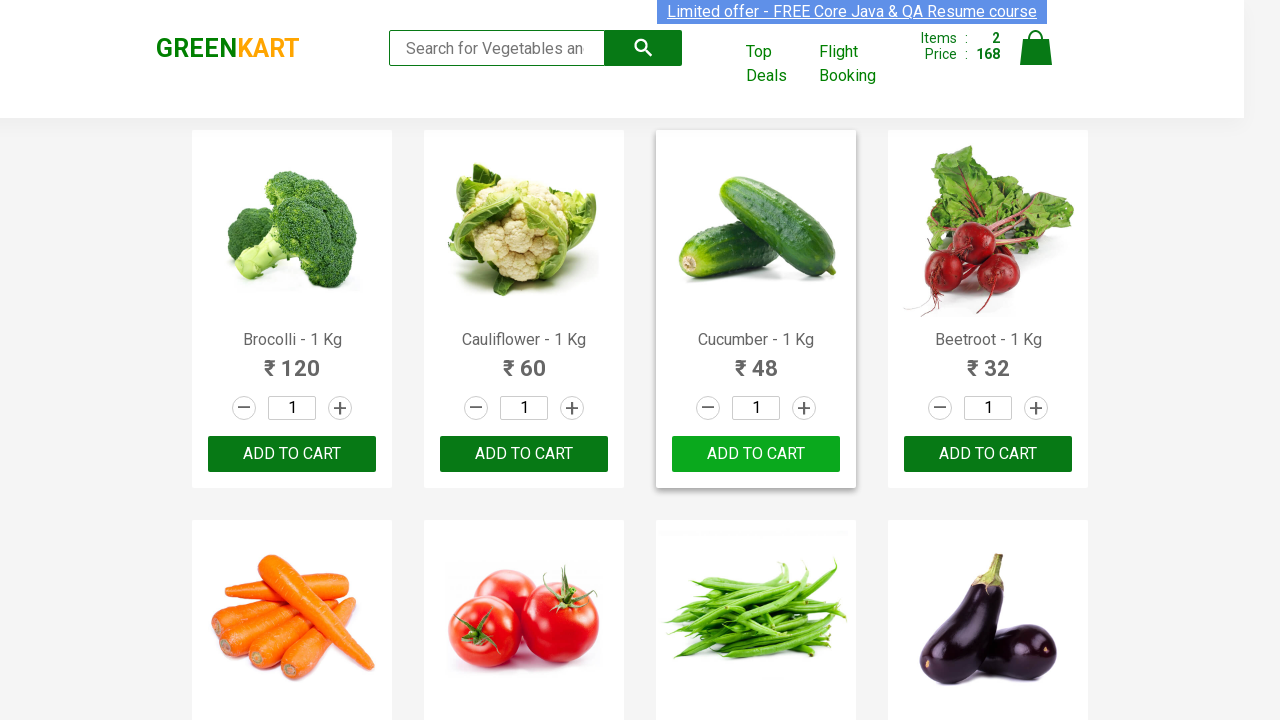

Clicked 'Add to Cart' button for 'Musk Melon' at (756, 360) on xpath=//div[@class='product-action']/button >> nth=18
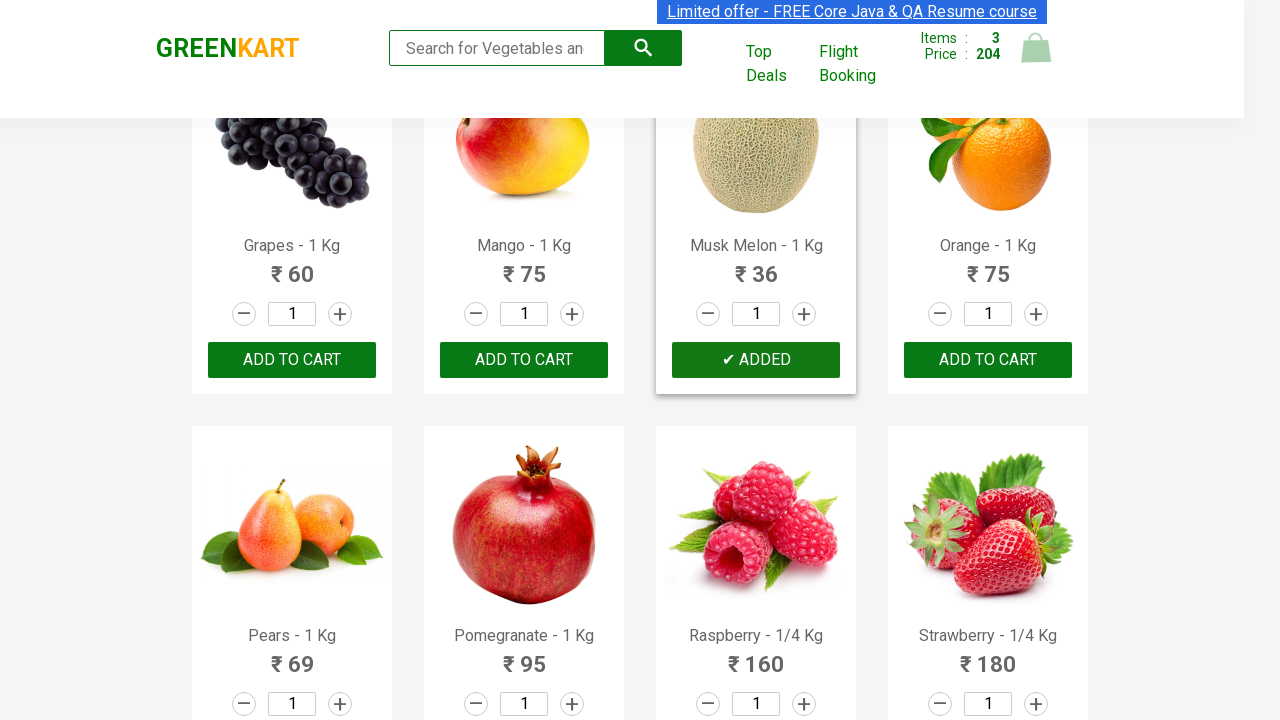

All 3 specified products added to cart
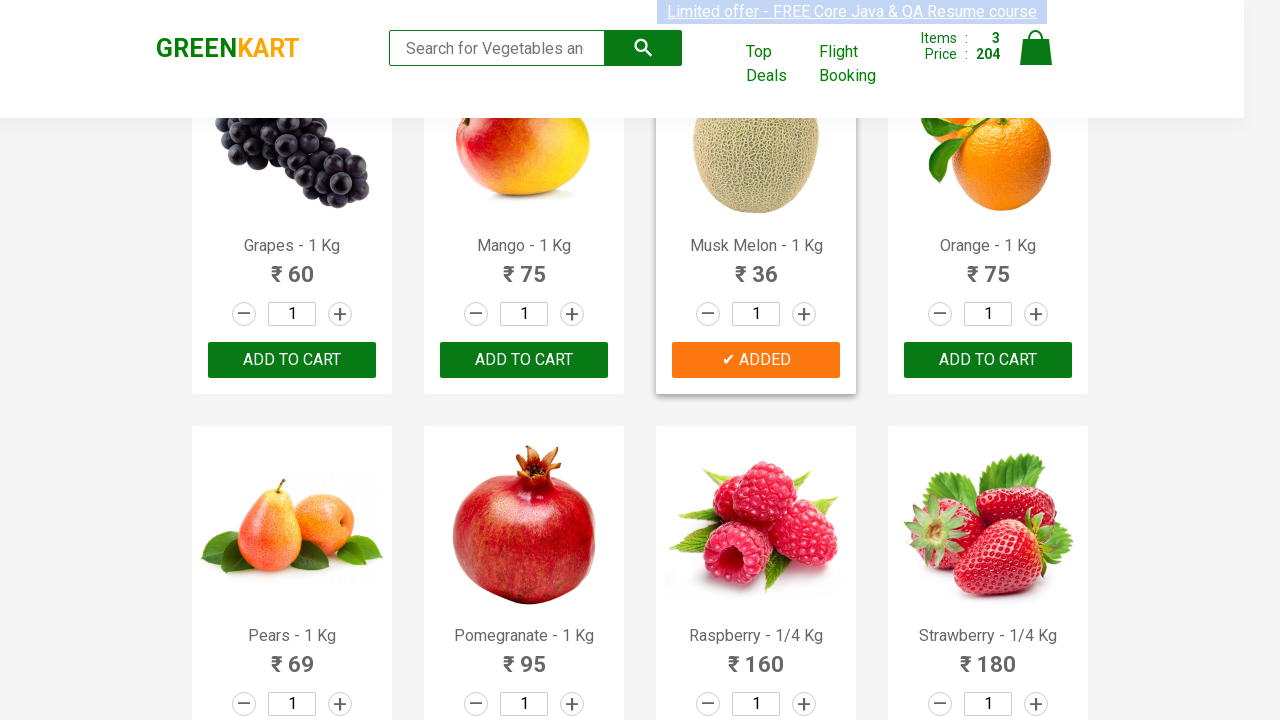

Clicked cart icon to view shopping cart at (1036, 48) on xpath=//img[@alt='Cart']
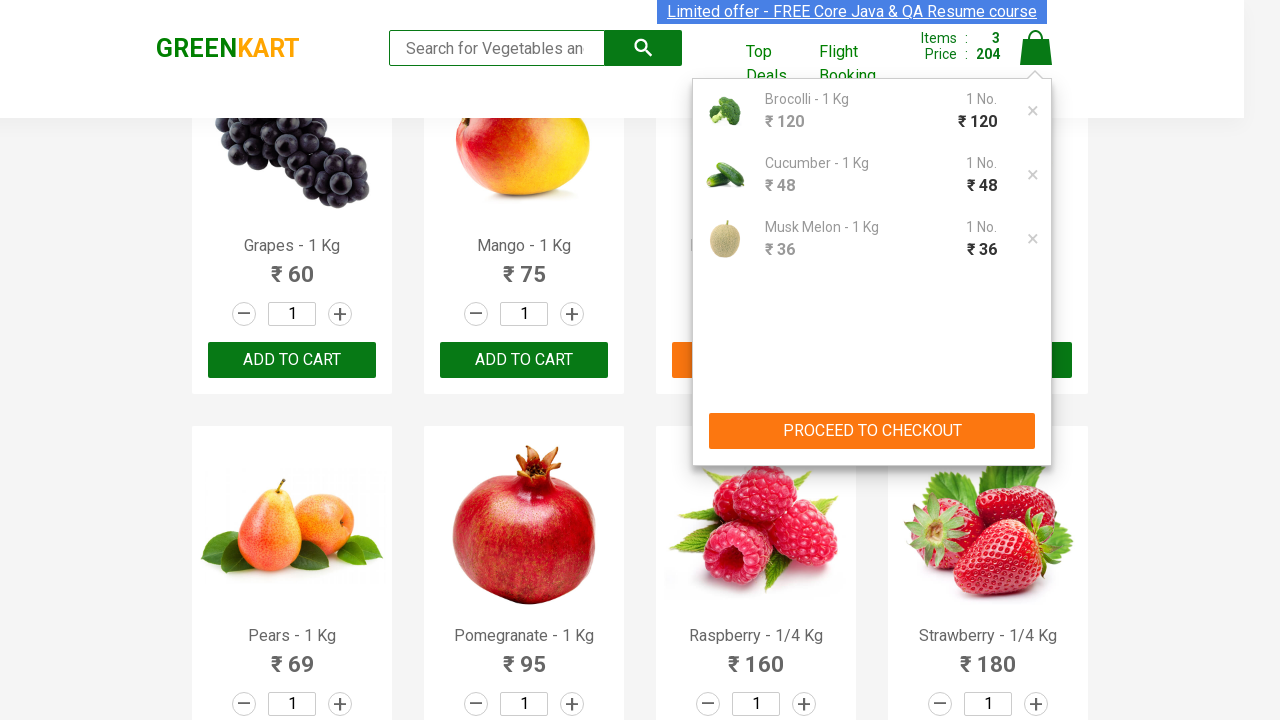

Clicked 'PROCEED TO CHECKOUT' button at (872, 431) on xpath=//button[text()='PROCEED TO CHECKOUT']
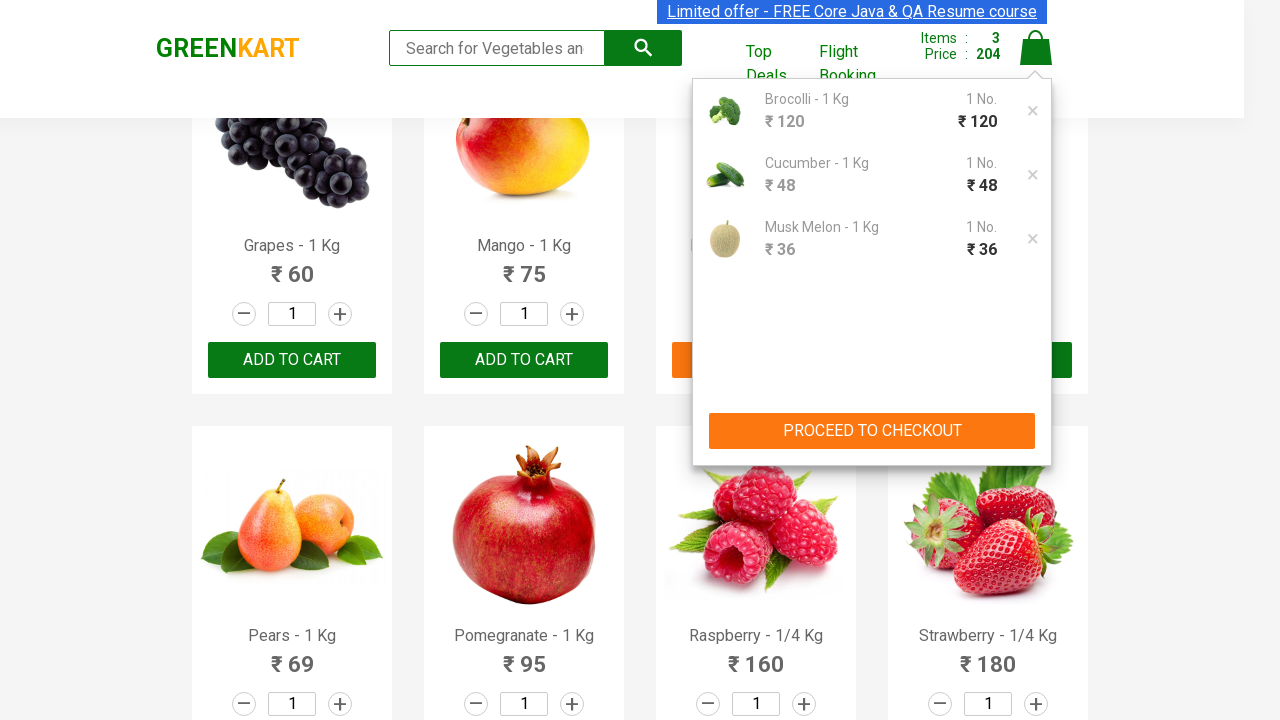

Waited 5 seconds for checkout page to load
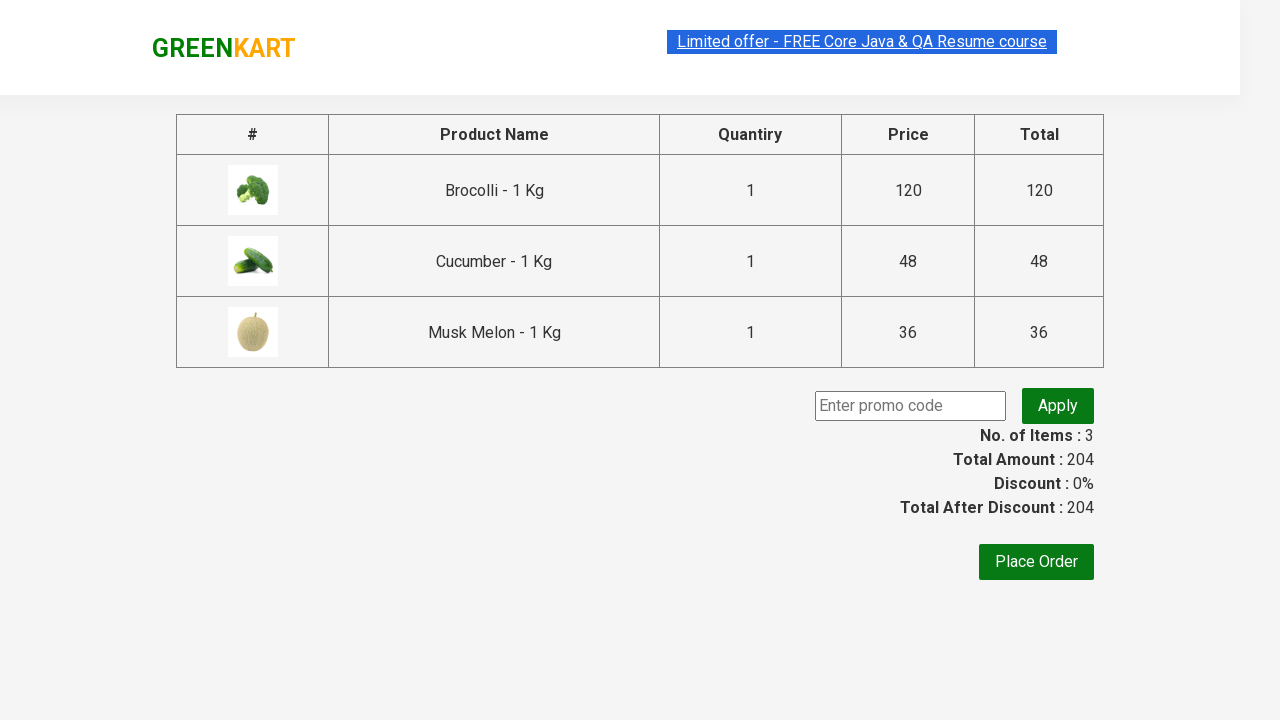

Entered promo code 'rahulshettyacademy' in promo code field on //input[@class='promoCode']
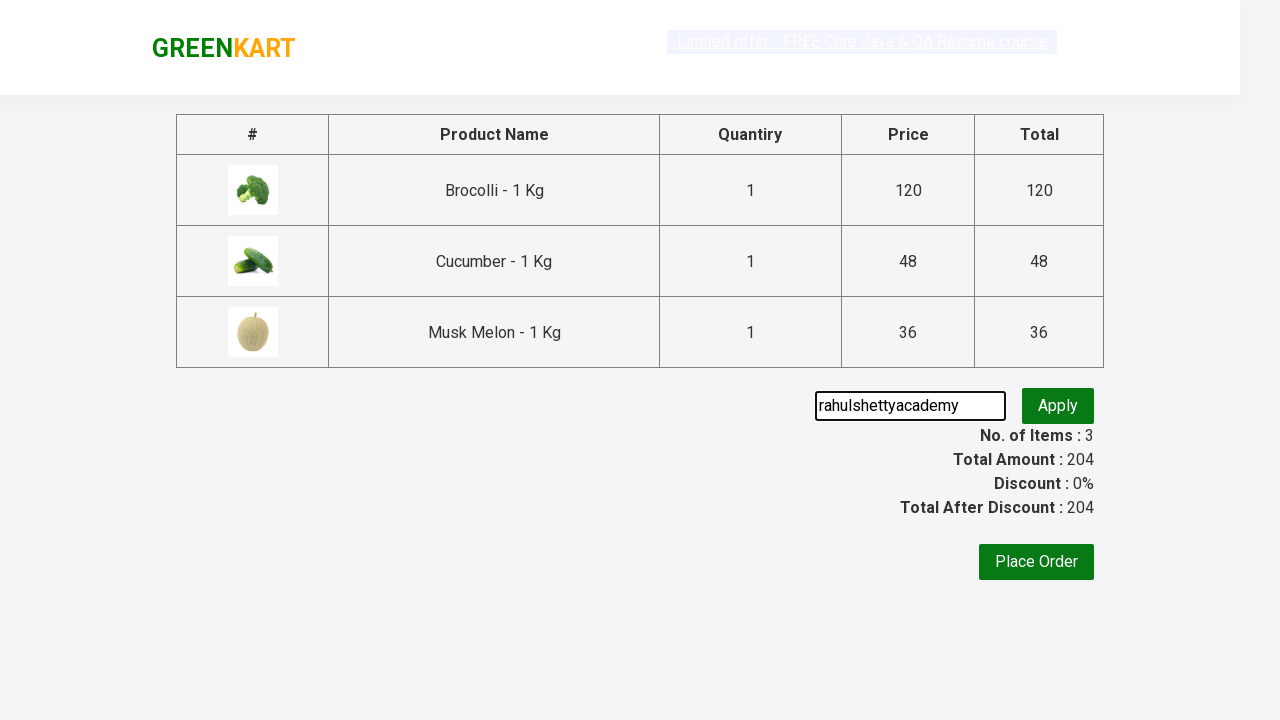

Clicked 'Apply' button to apply promo code at (1058, 406) on xpath=//button[@class='promoBtn']
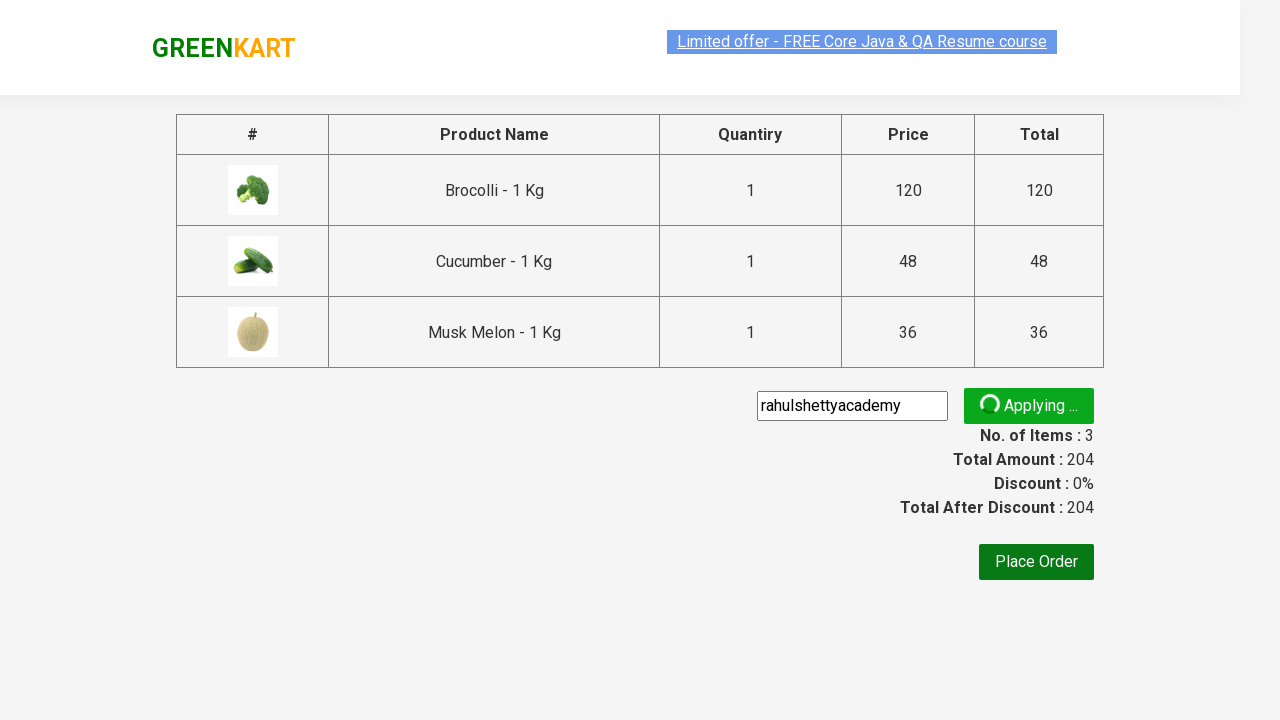

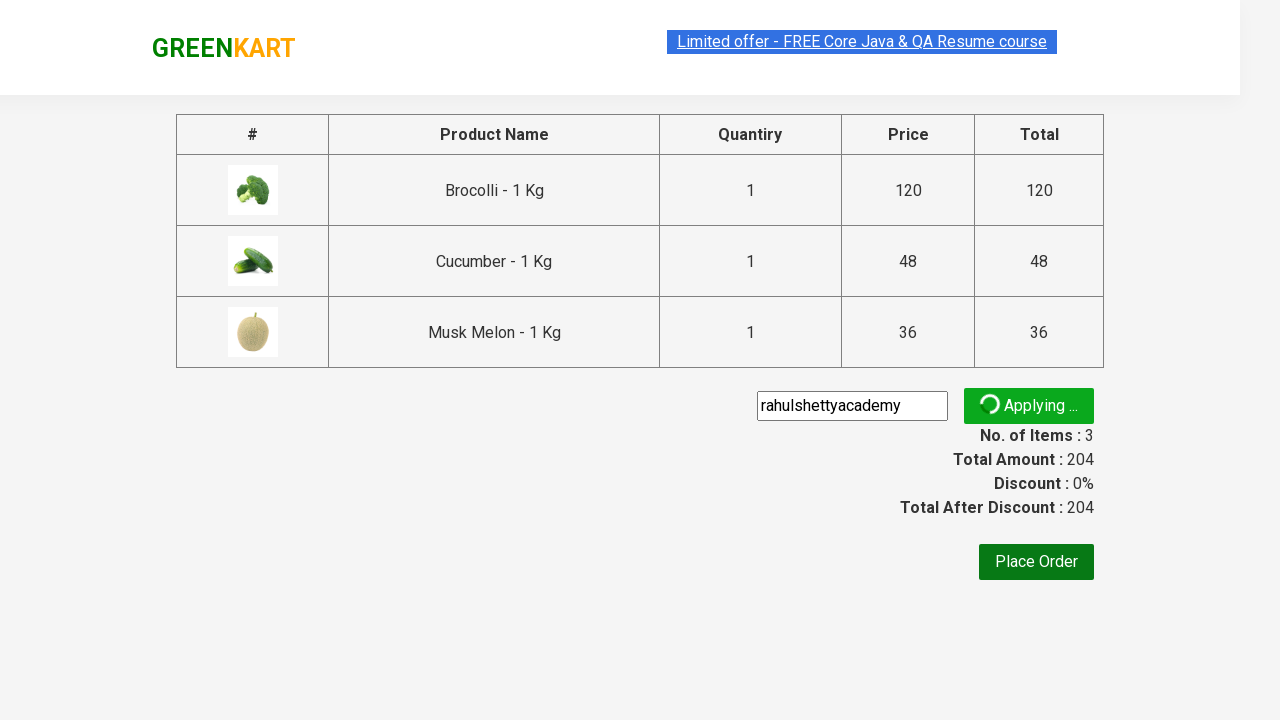